Tests dynamic controls functionality by toggling an input text box from disabled to enabled state and then entering text into it

Starting URL: https://v1.training-support.net/selenium/dynamic-controls

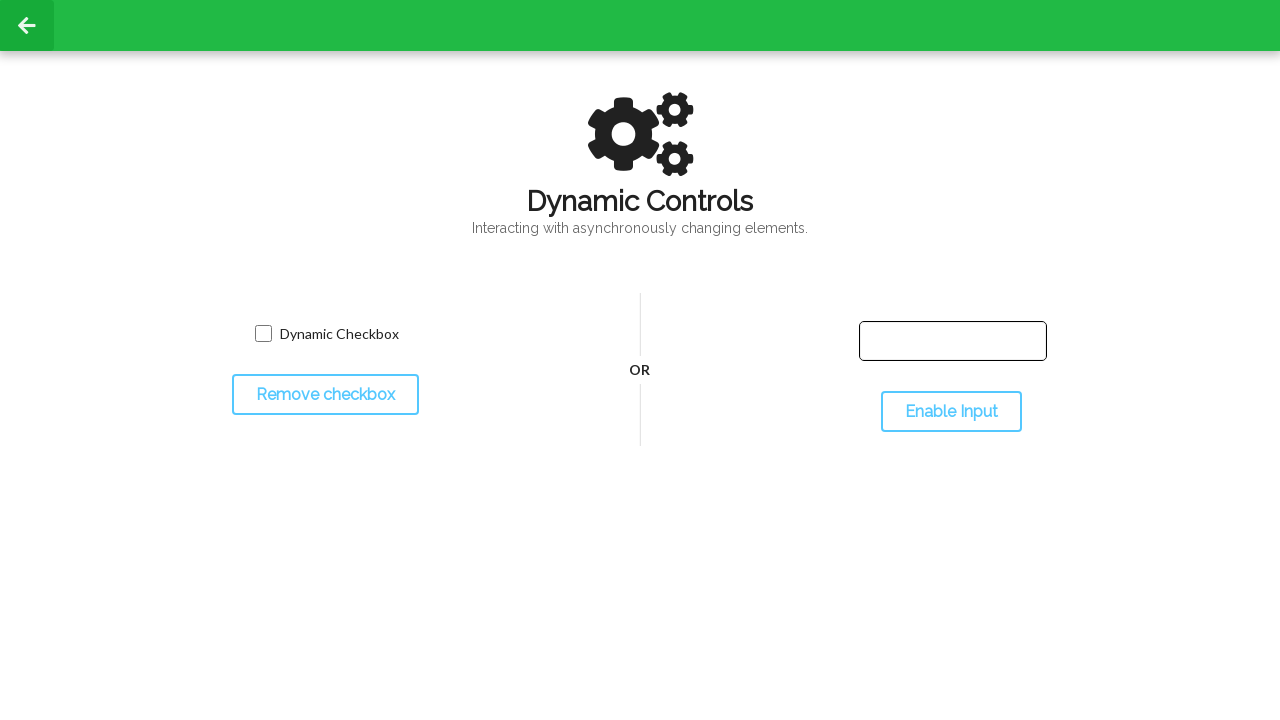

Located the input text box element
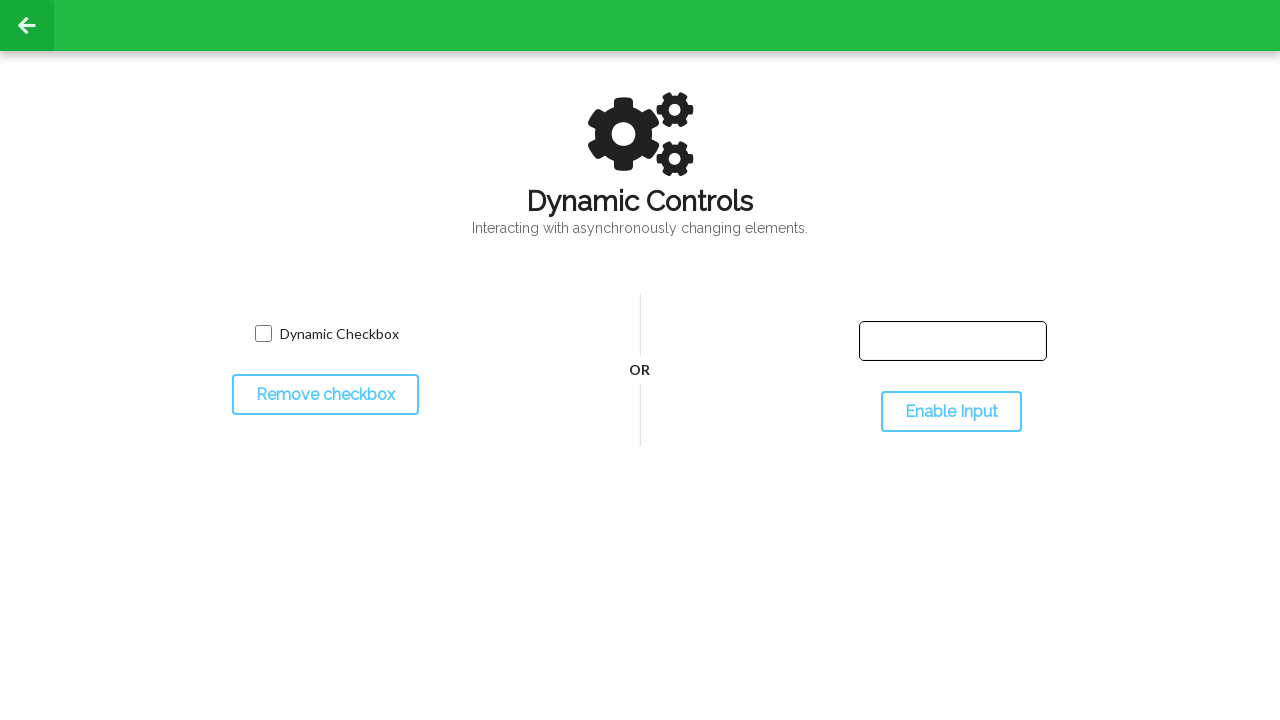

Clicked the toggle input button to enable the text box at (951, 412) on #toggleInput
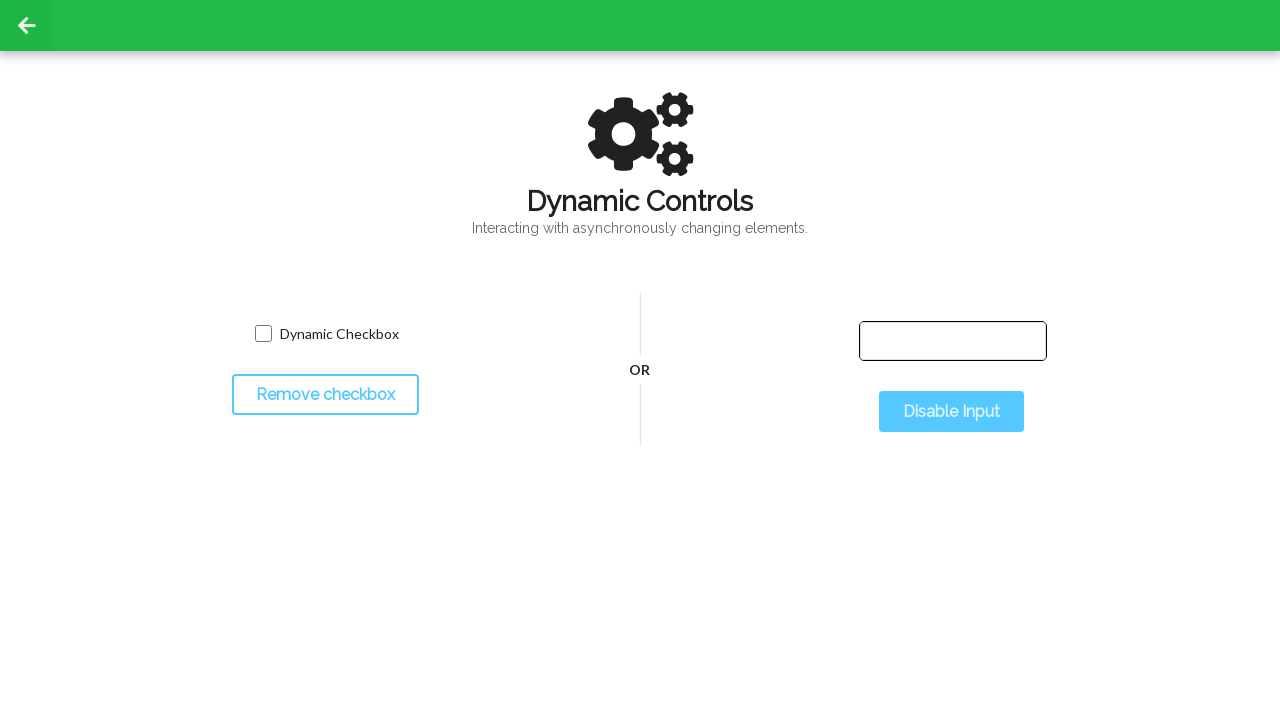

Waited for the text box to become enabled
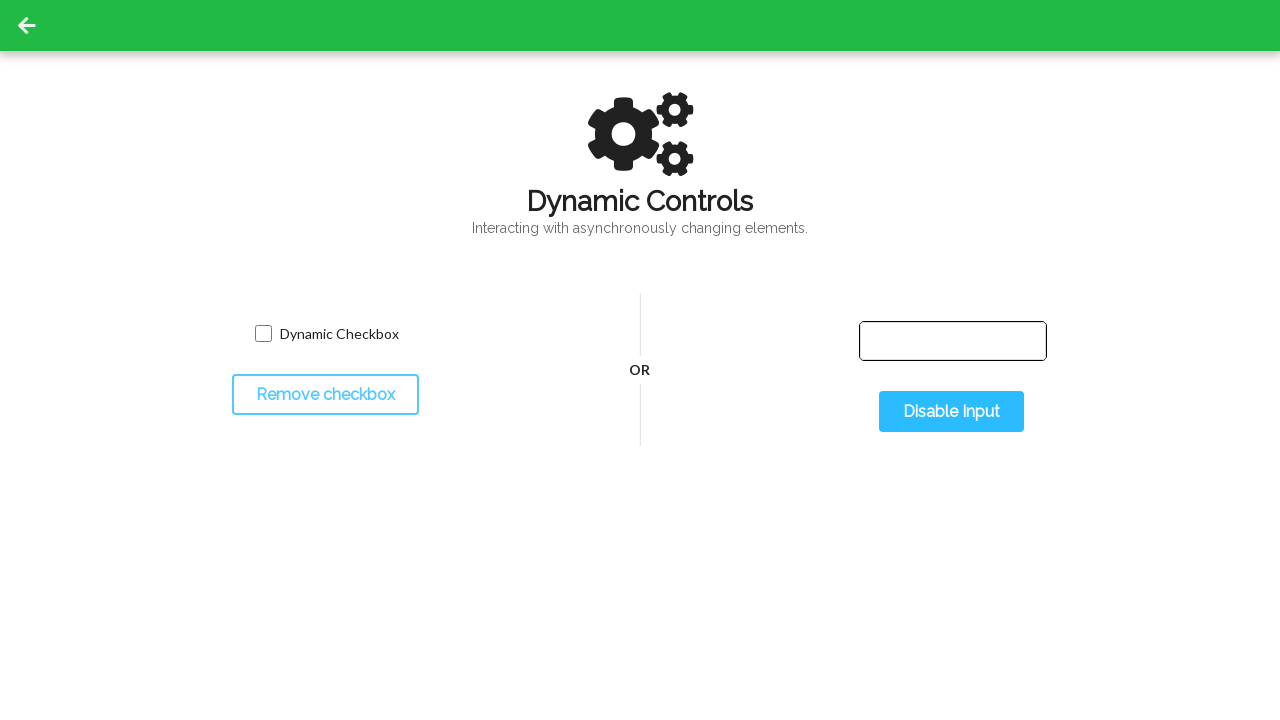

Entered 'Selenium with Python' into the enabled text box on #input-text
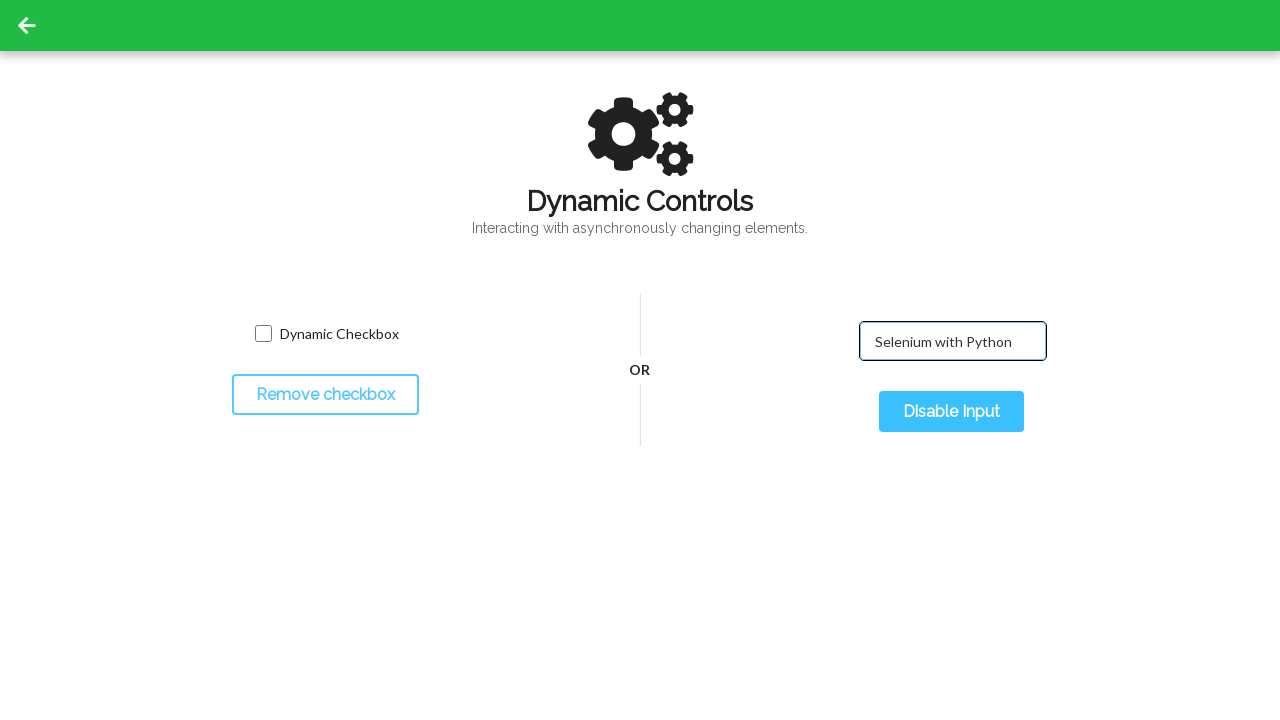

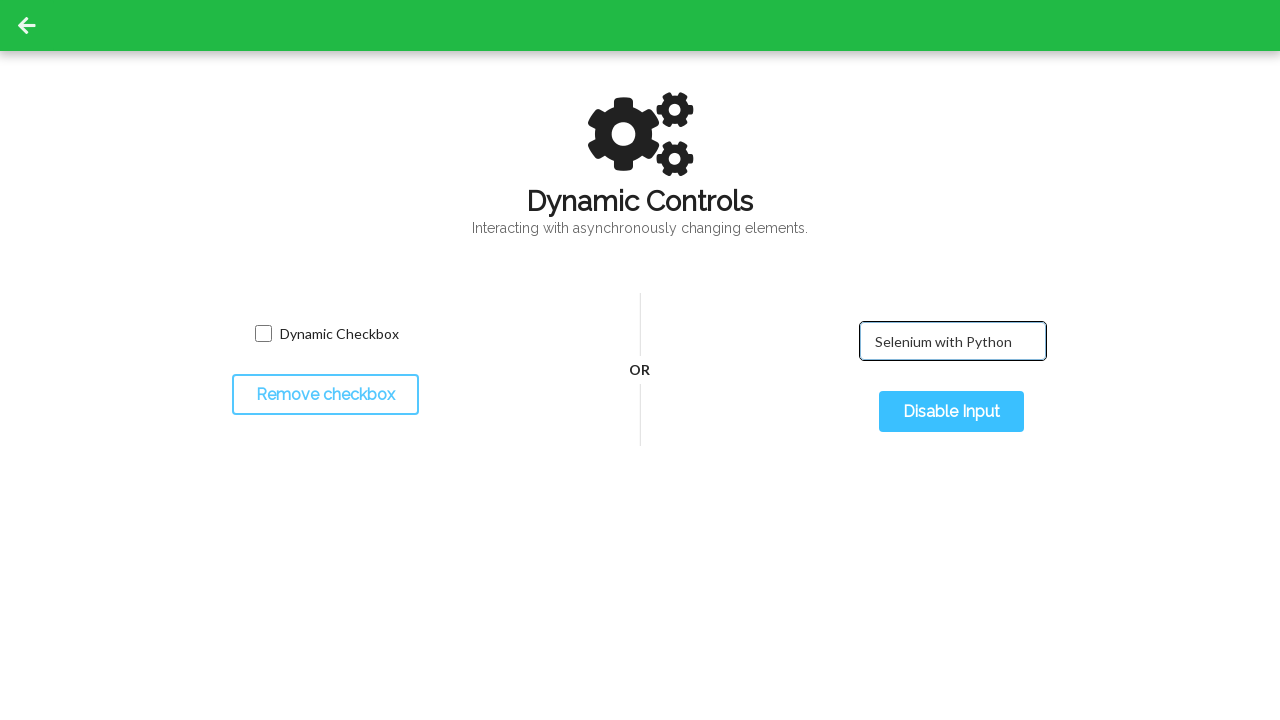